Tests navigation to the 500 status code page by clicking the 500 link.

Starting URL: https://the-internet.herokuapp.com/status_codes

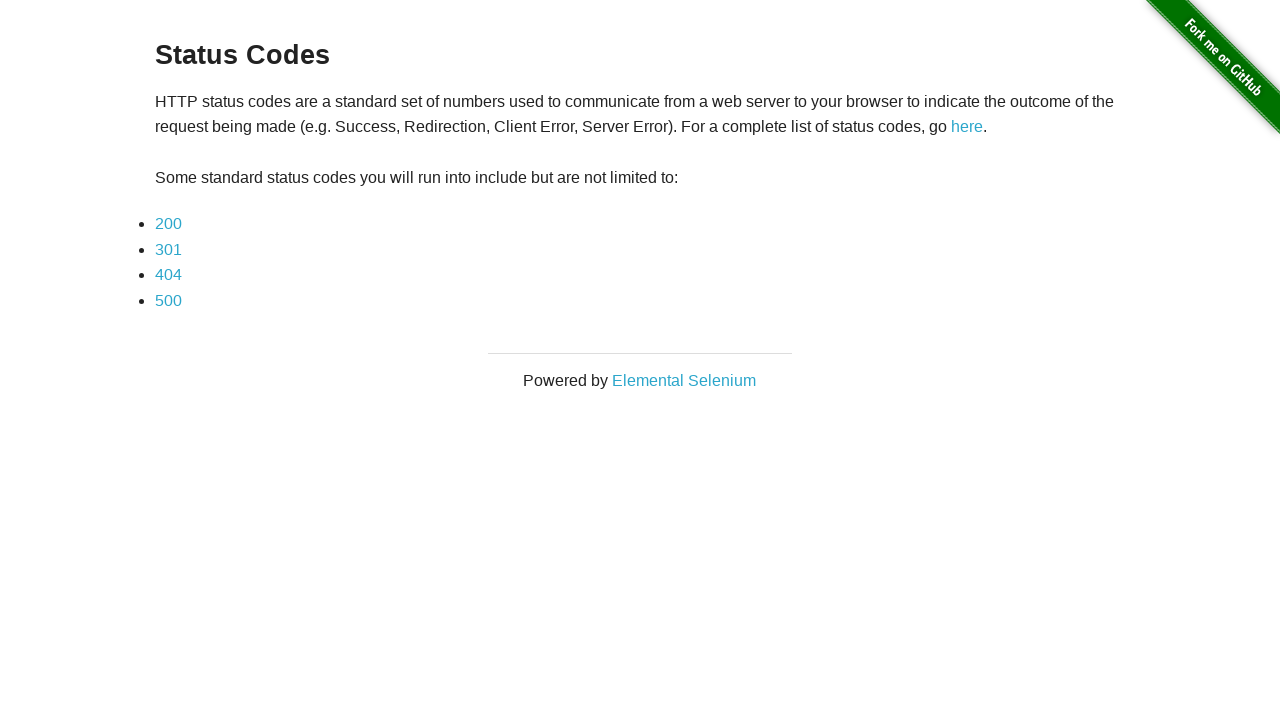

Clicked the 500 status code link at (168, 300) on a:has-text('500')
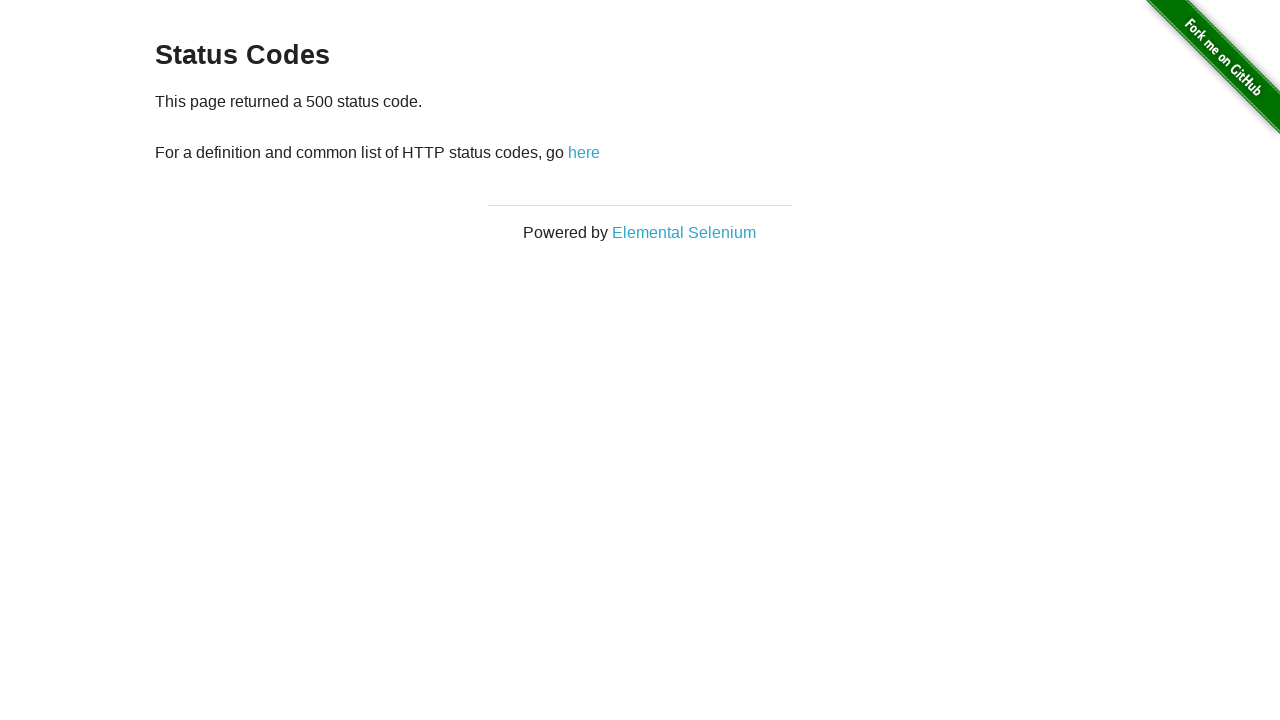

500 status code page loaded with example content
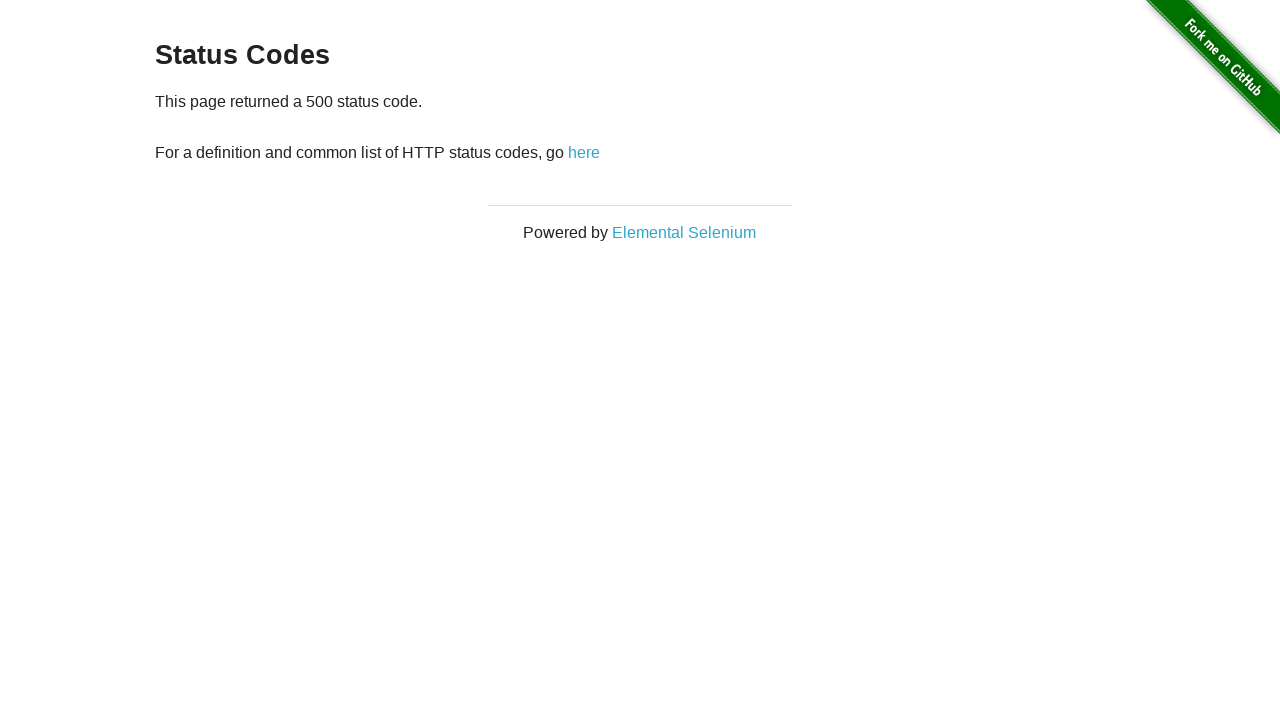

Printed example content from 500 status code page
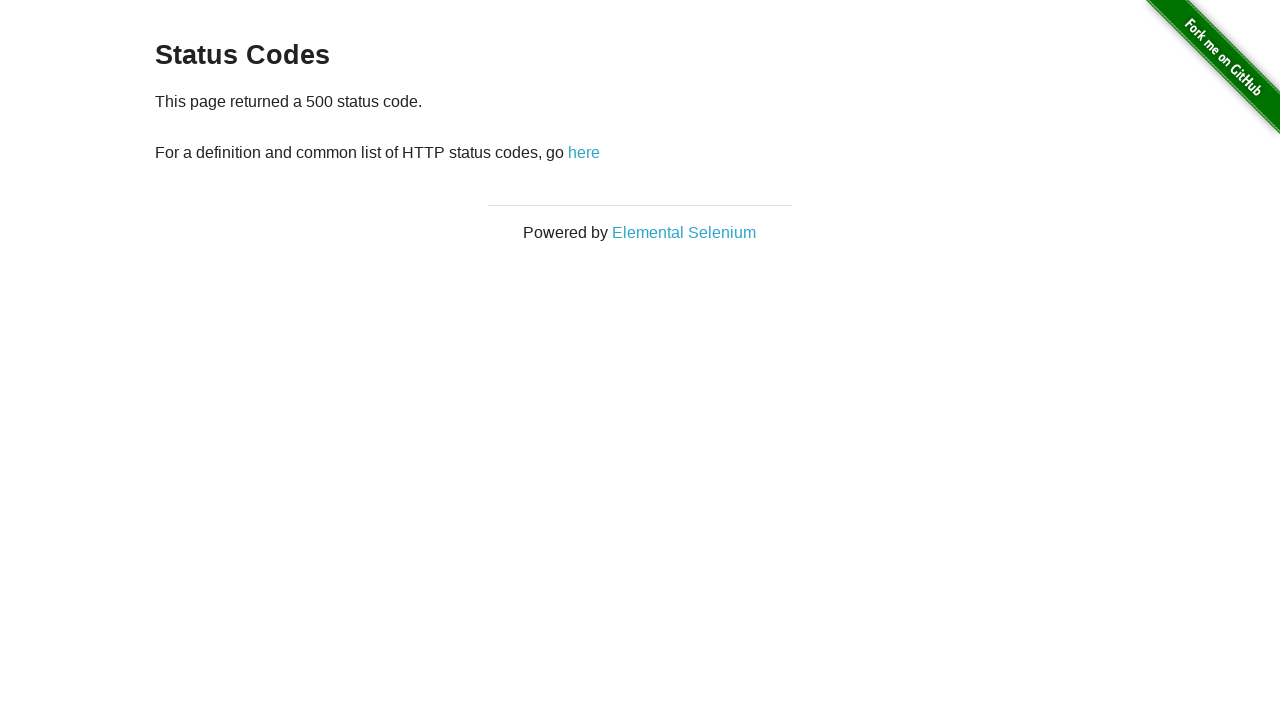

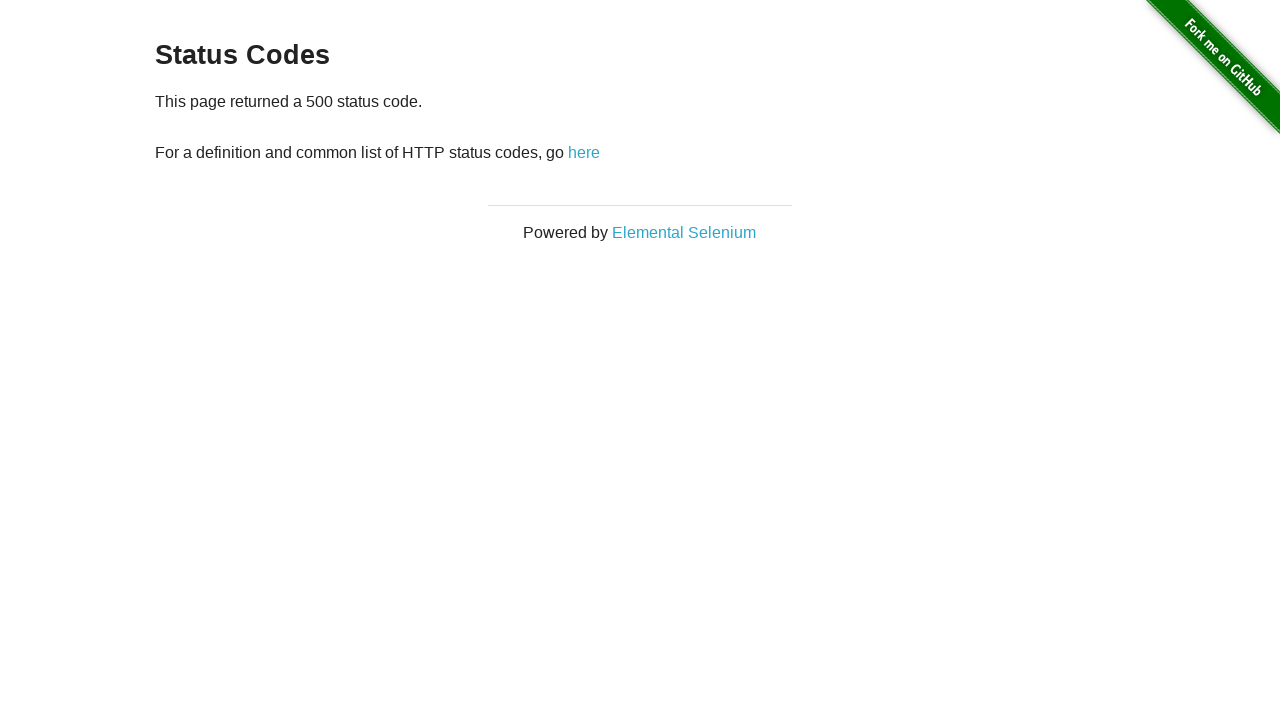